Tests the sorting functionality of a table by clicking on a column header, then navigates through pagination to find a specific item (Rice) in the table.

Starting URL: https://rahulshettyacademy.com/seleniumPractise/#/offers

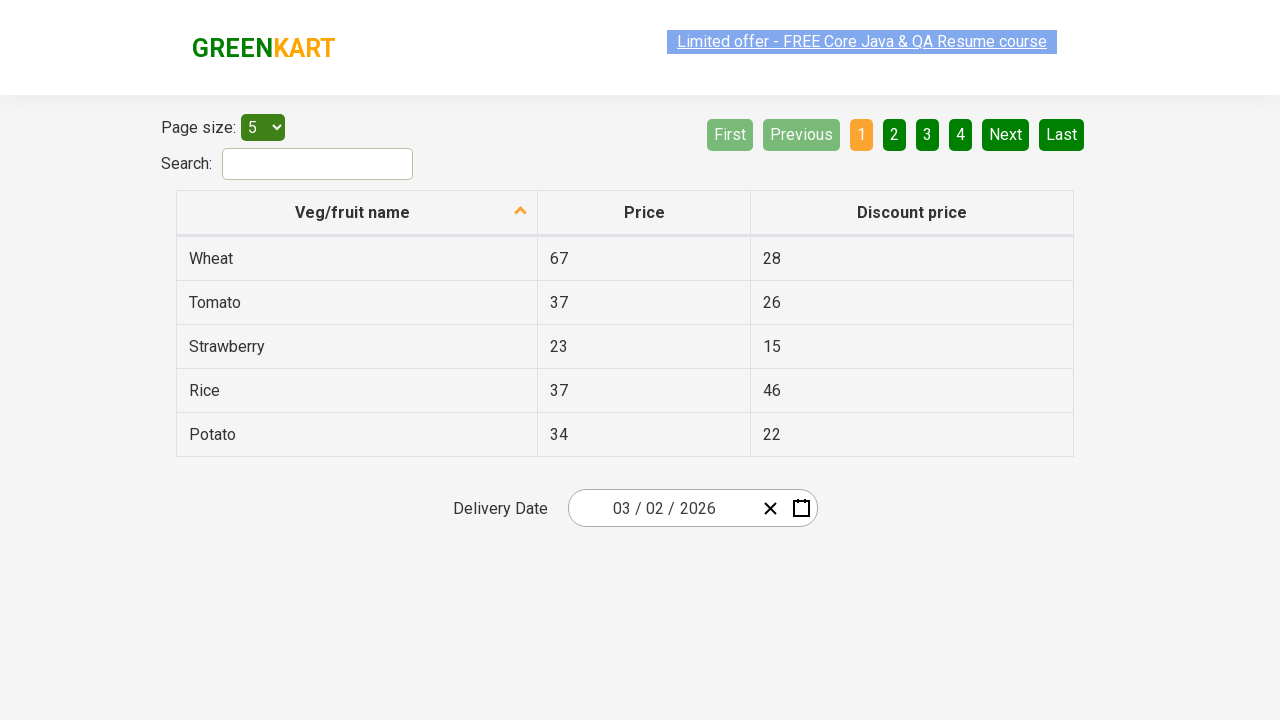

Clicked first column header to sort table at (357, 213) on xpath=//tr/th[1]
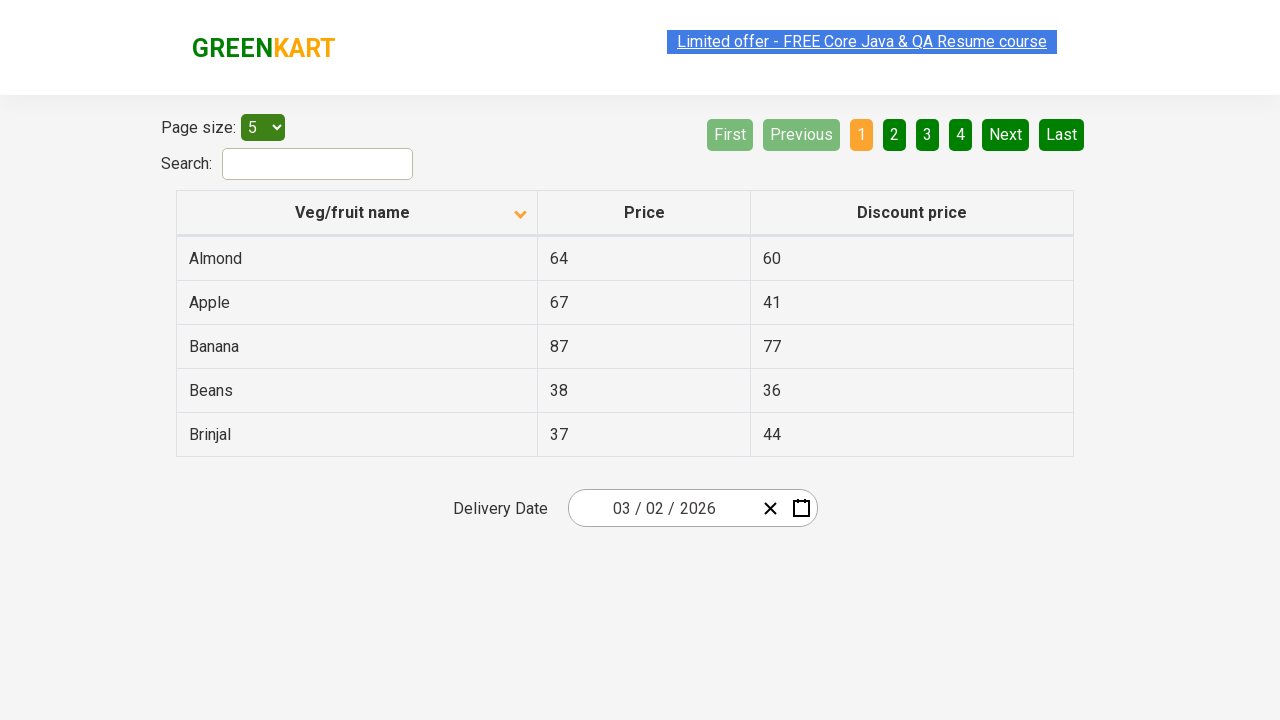

Table updated after sorting
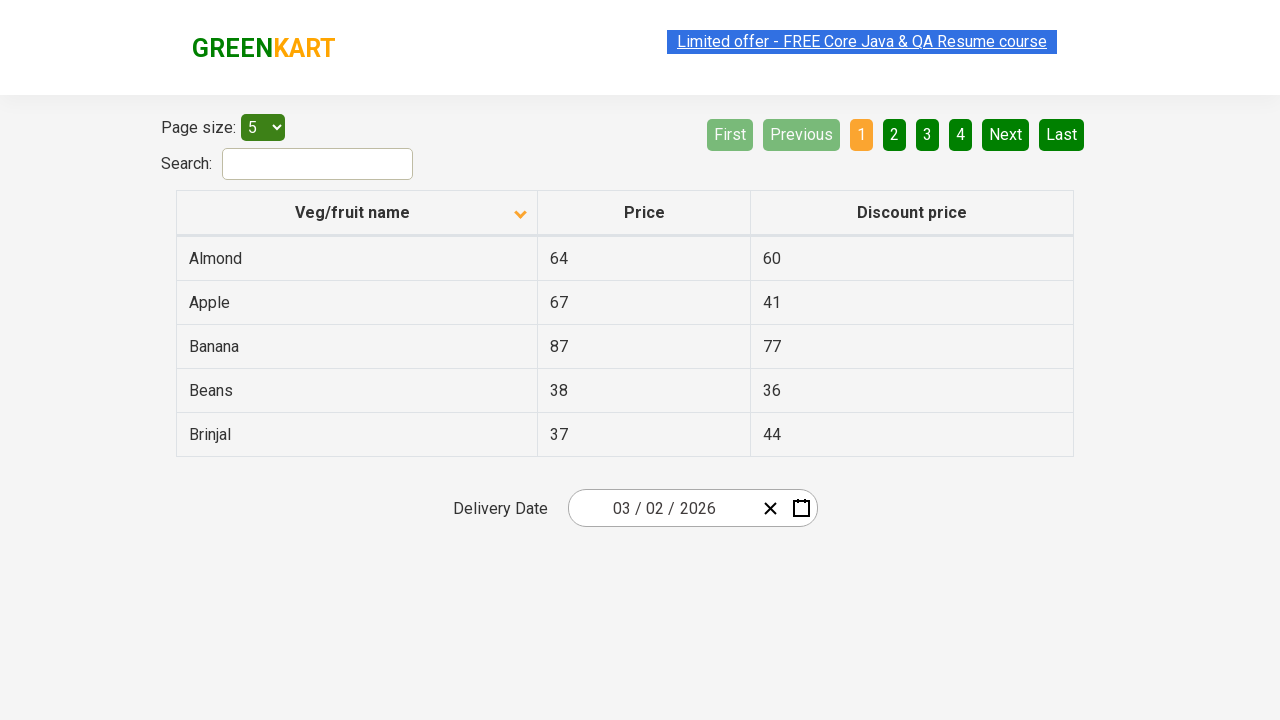

Retrieved 5 items from first column
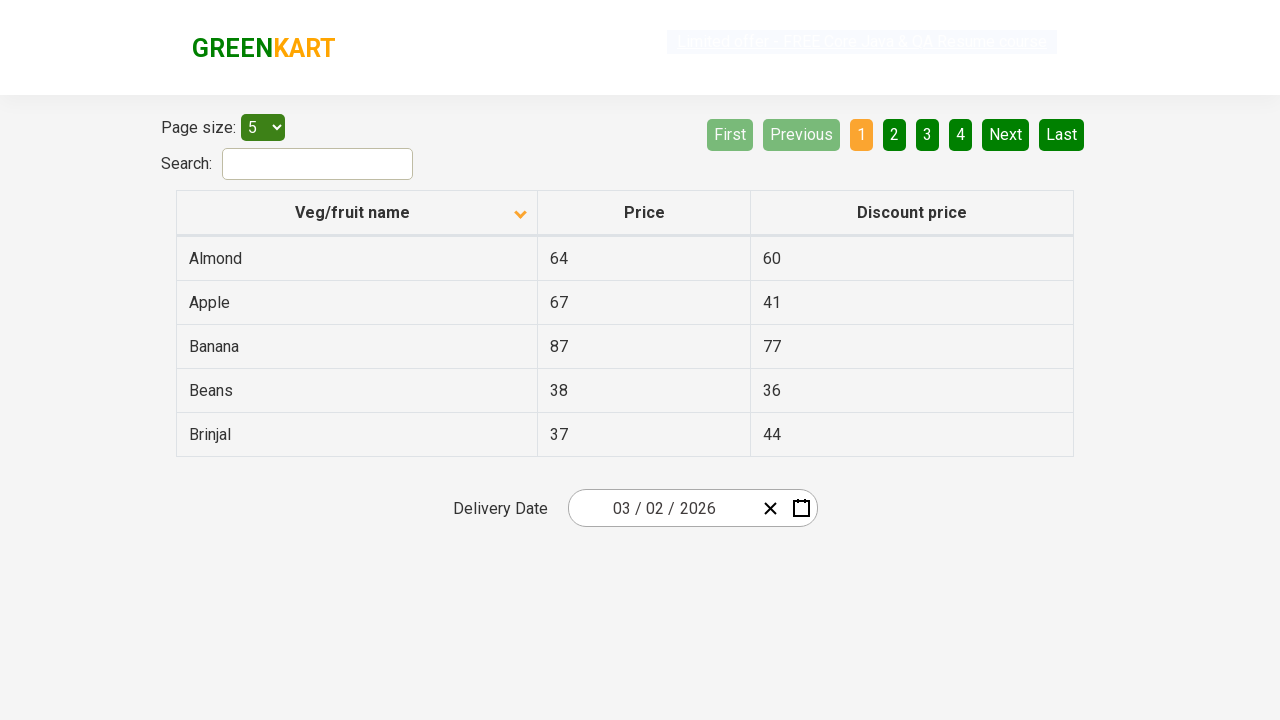

Verified table is sorted correctly
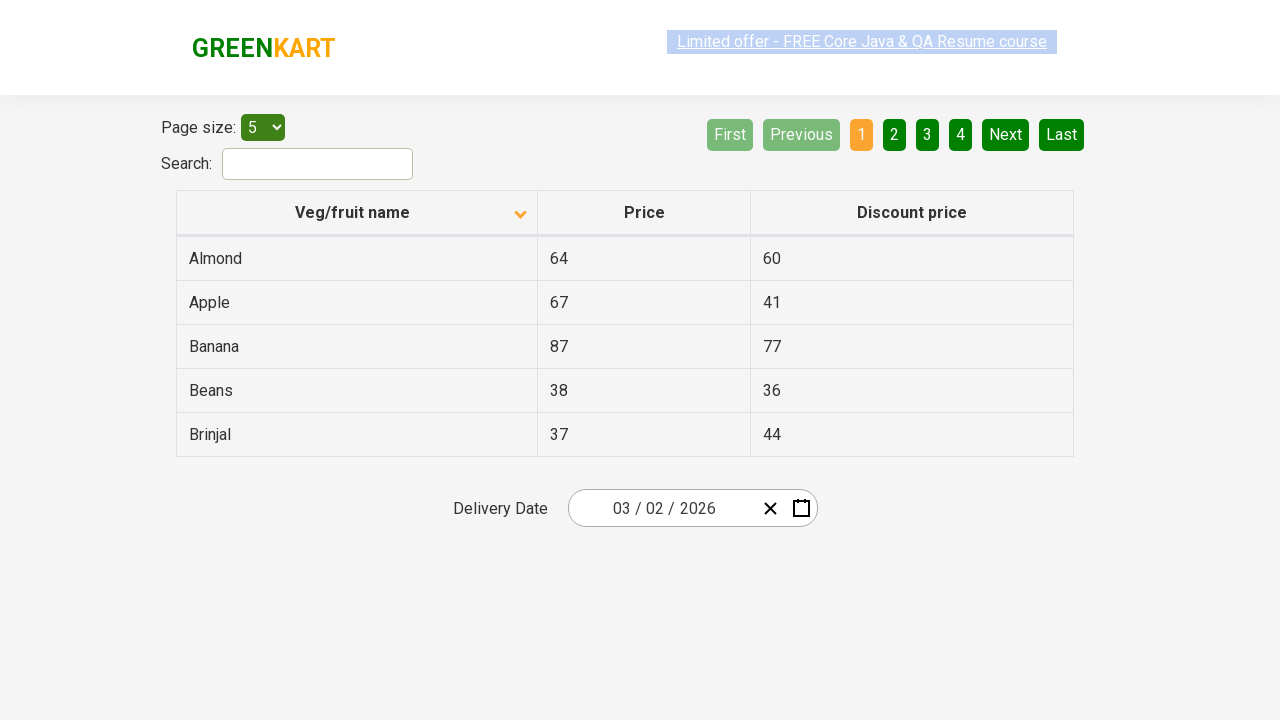

Retrieved items from page 1
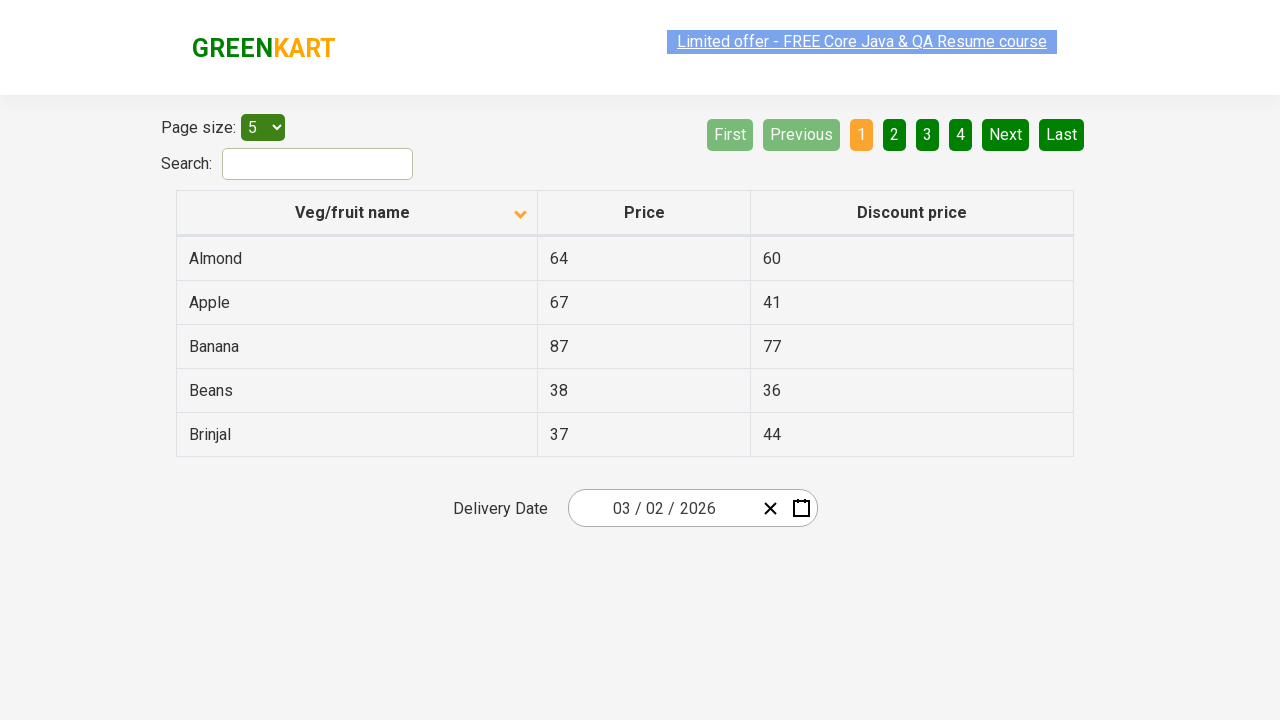

Clicked Next button to navigate to page 2 at (1006, 134) on [aria-label='Next']
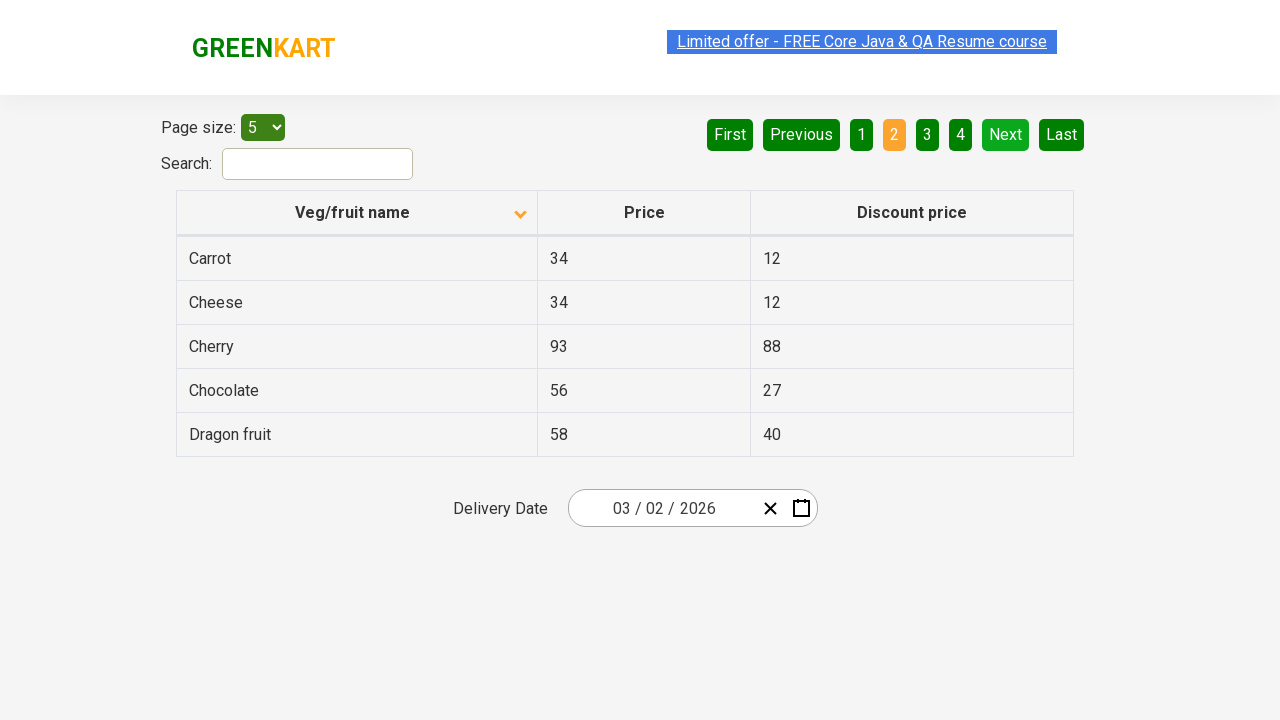

Waited 500ms for page to update
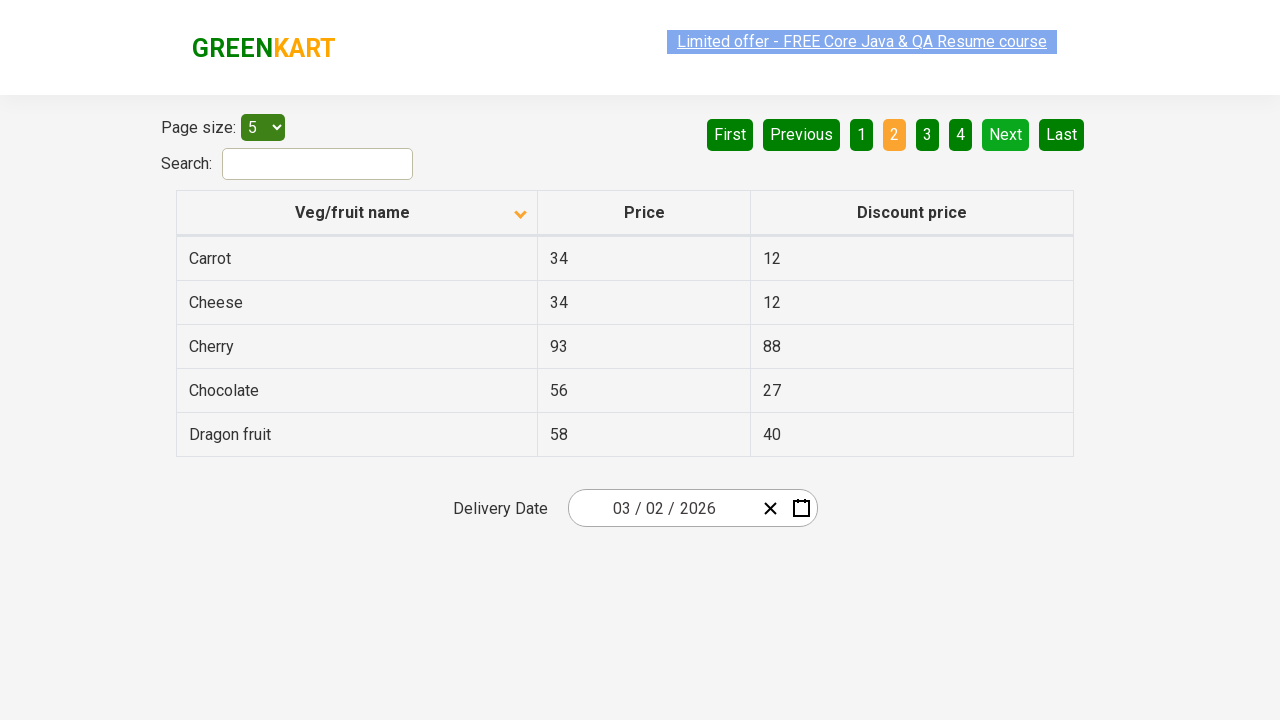

Retrieved items from page 2
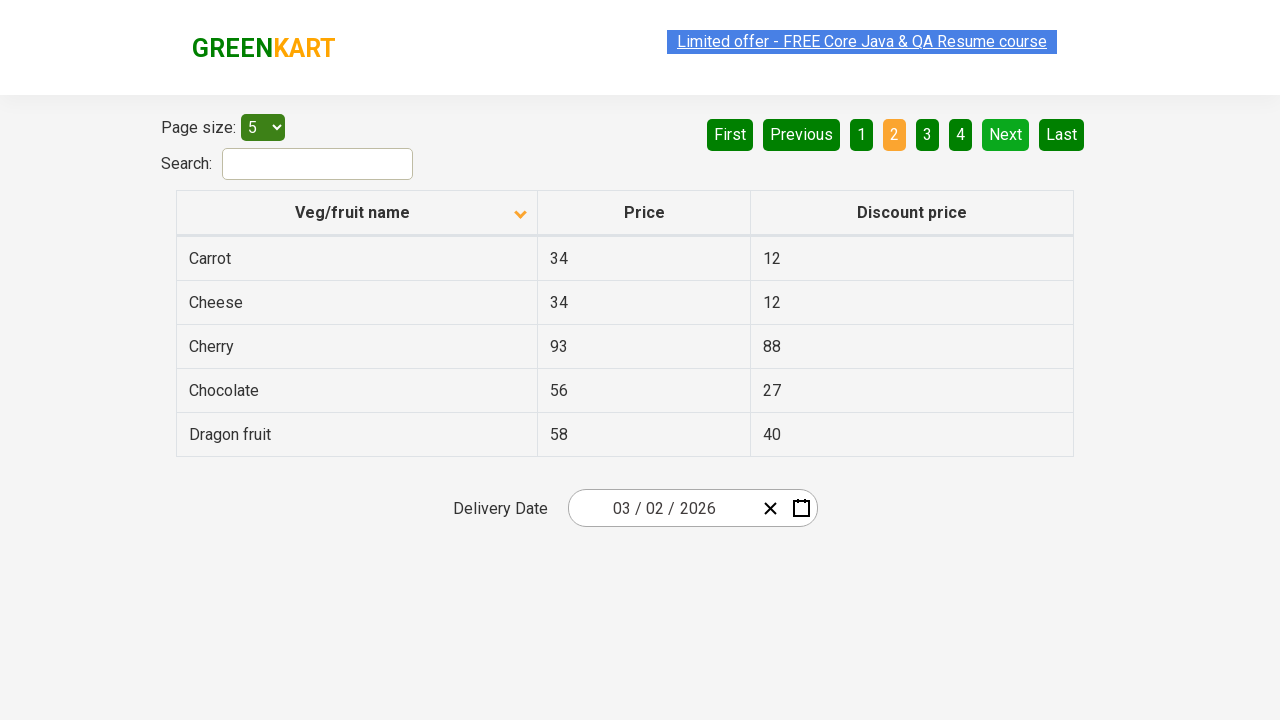

Clicked Next button to navigate to page 3 at (1006, 134) on [aria-label='Next']
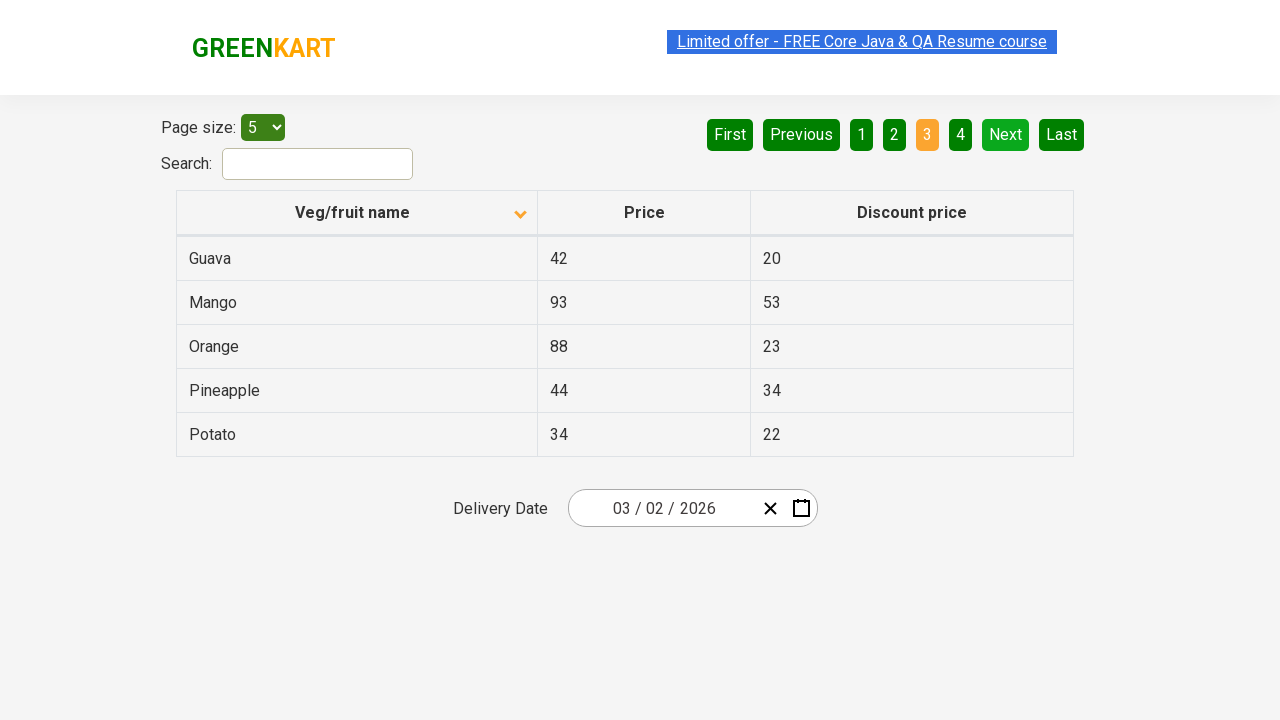

Waited 500ms for page to update
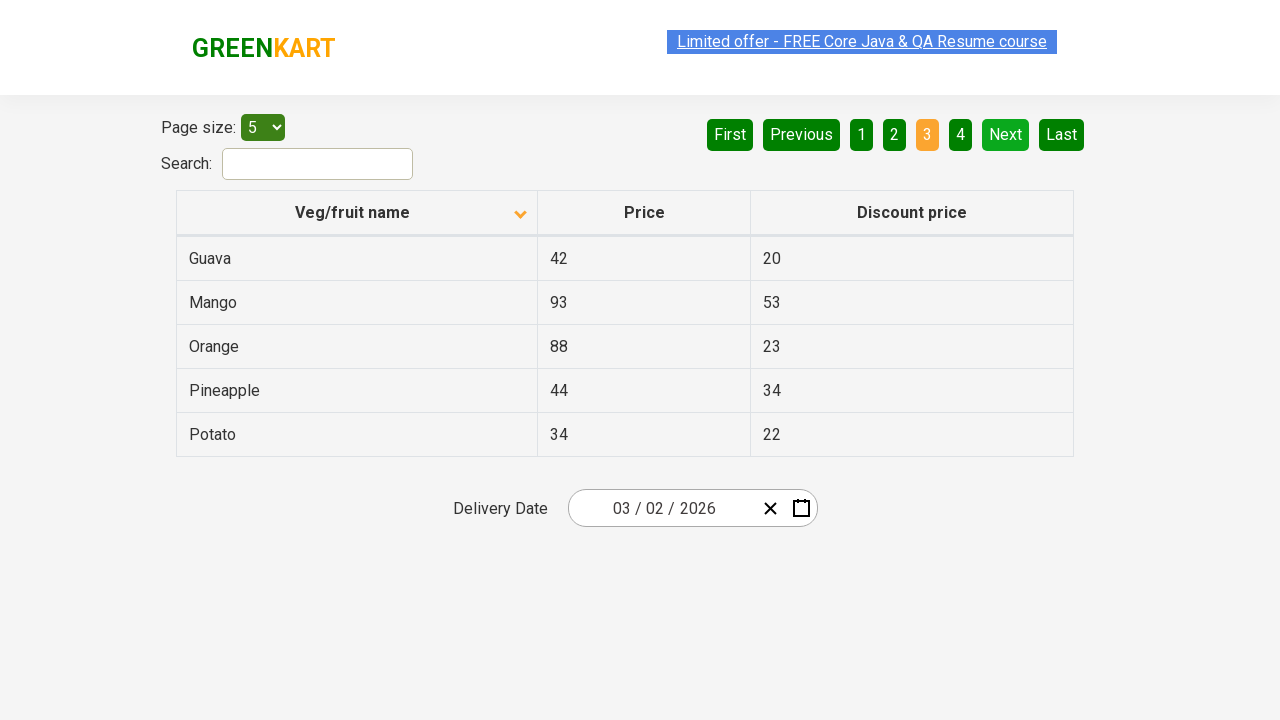

Retrieved items from page 3
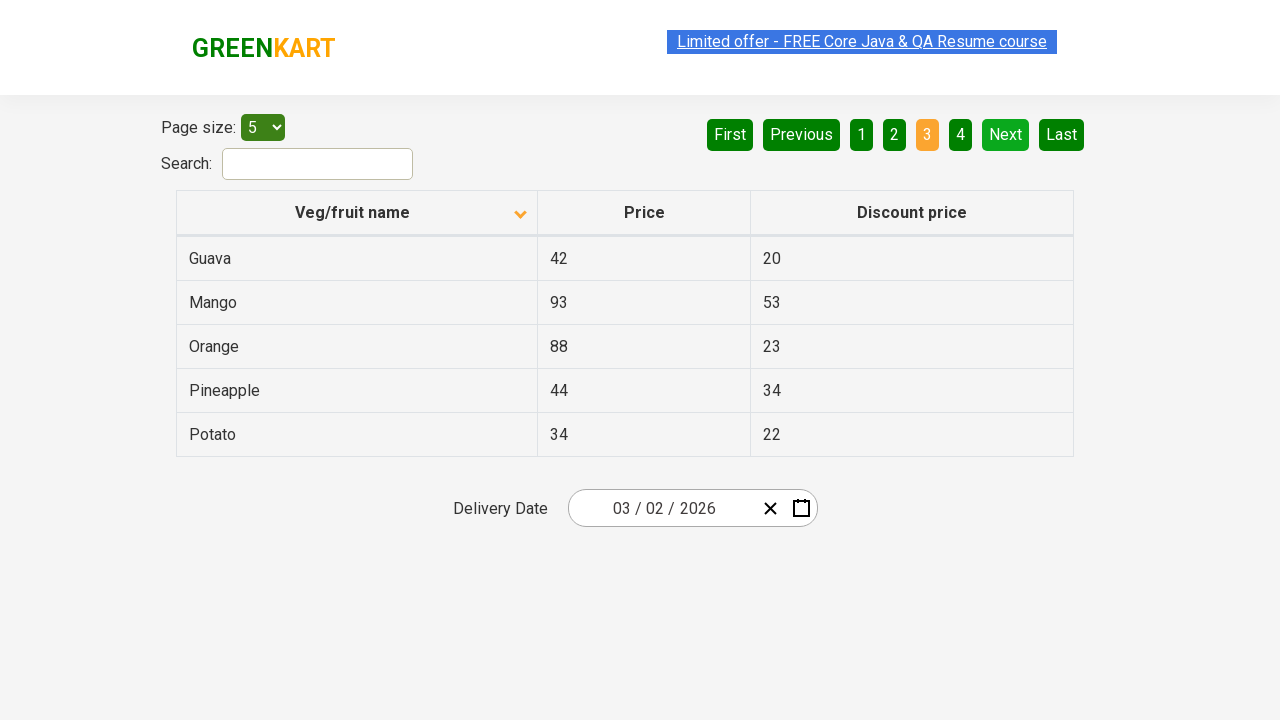

Clicked Next button to navigate to page 4 at (1006, 134) on [aria-label='Next']
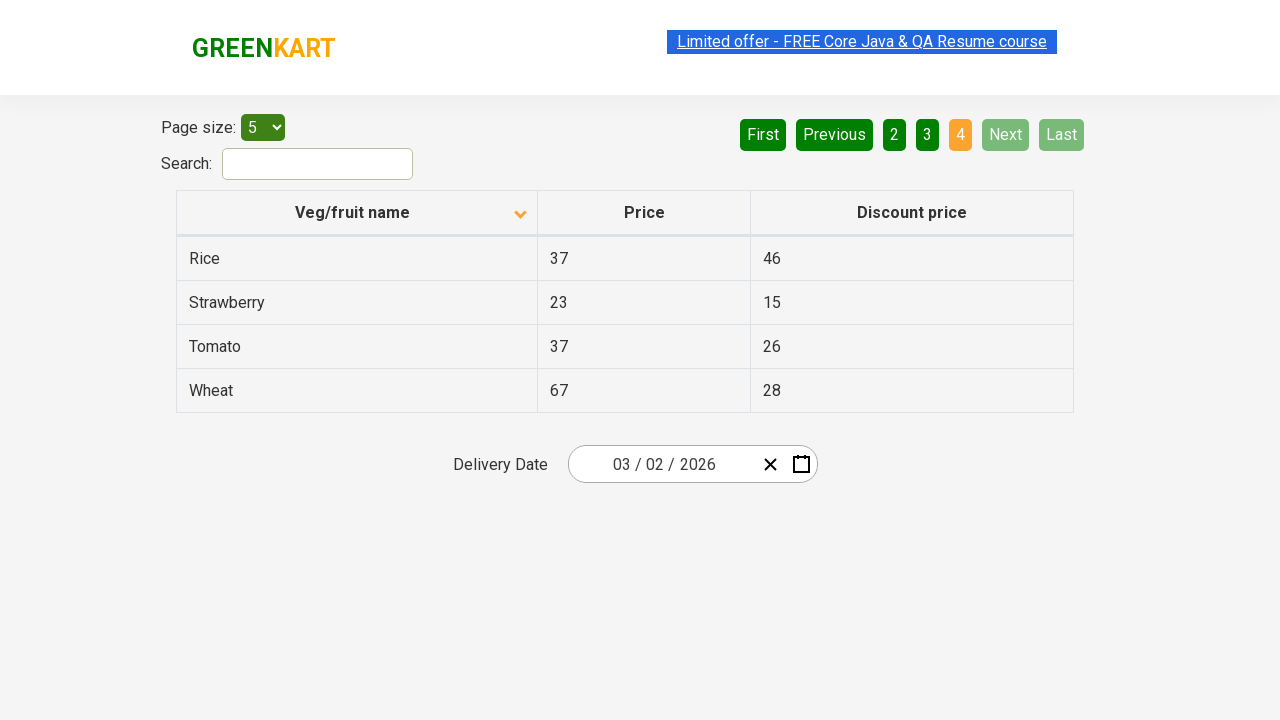

Waited 500ms for page to update
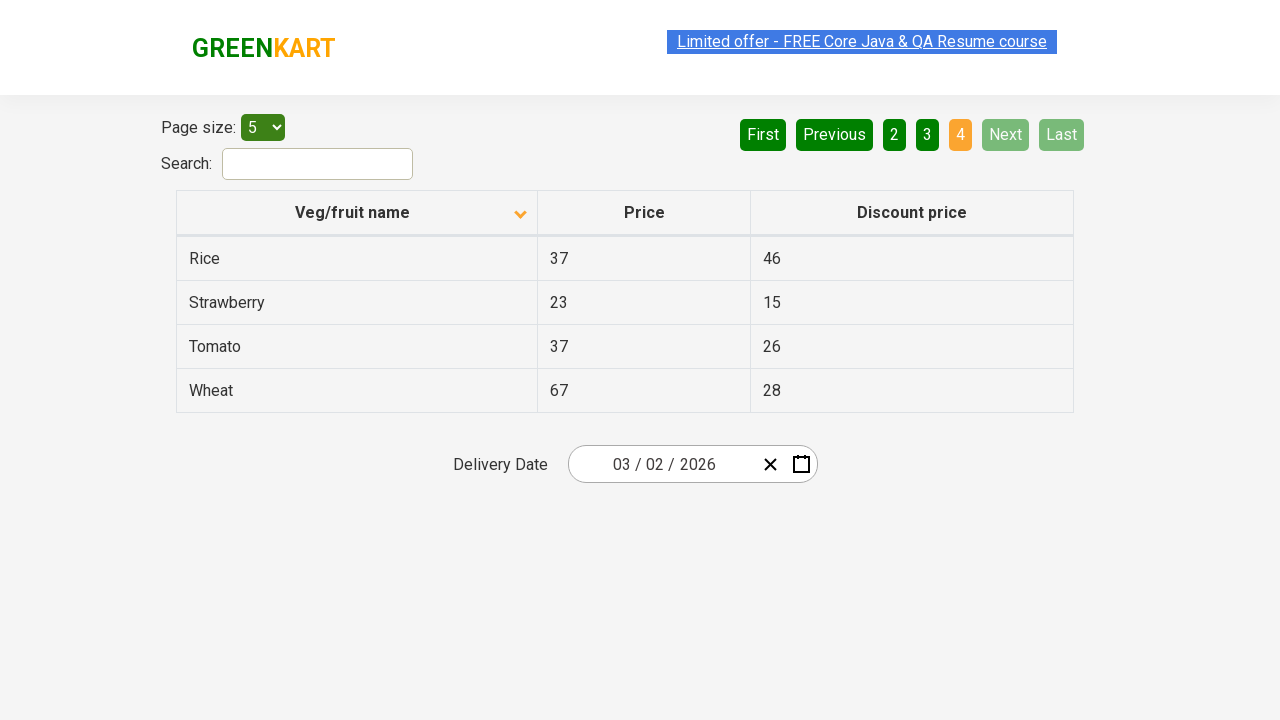

Retrieved items from page 4
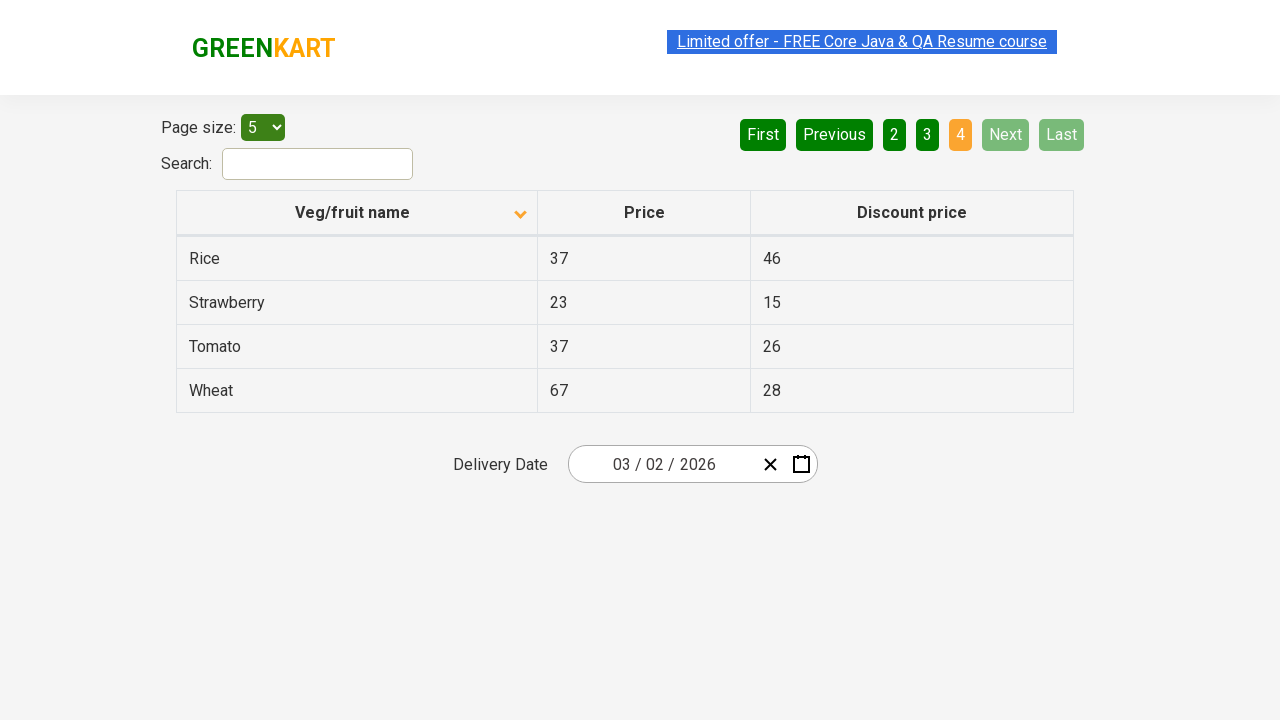

Found 'Rice' in the table
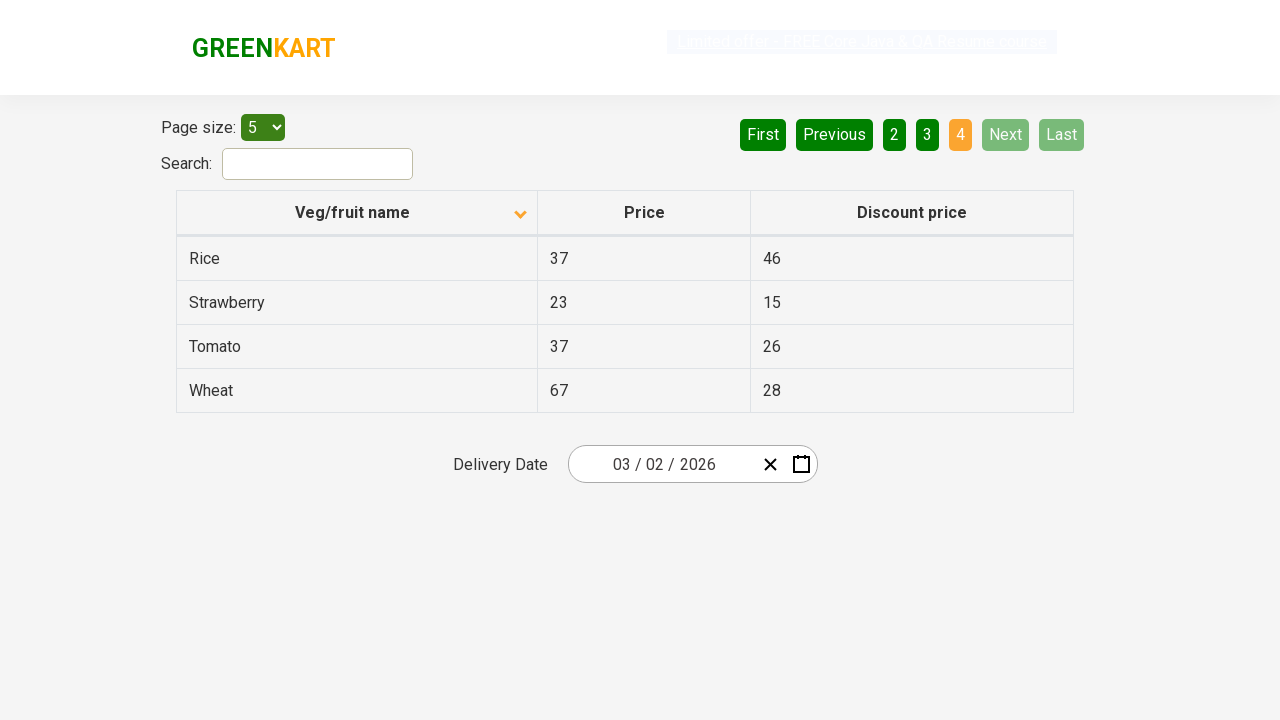

Final wait completed - test finished
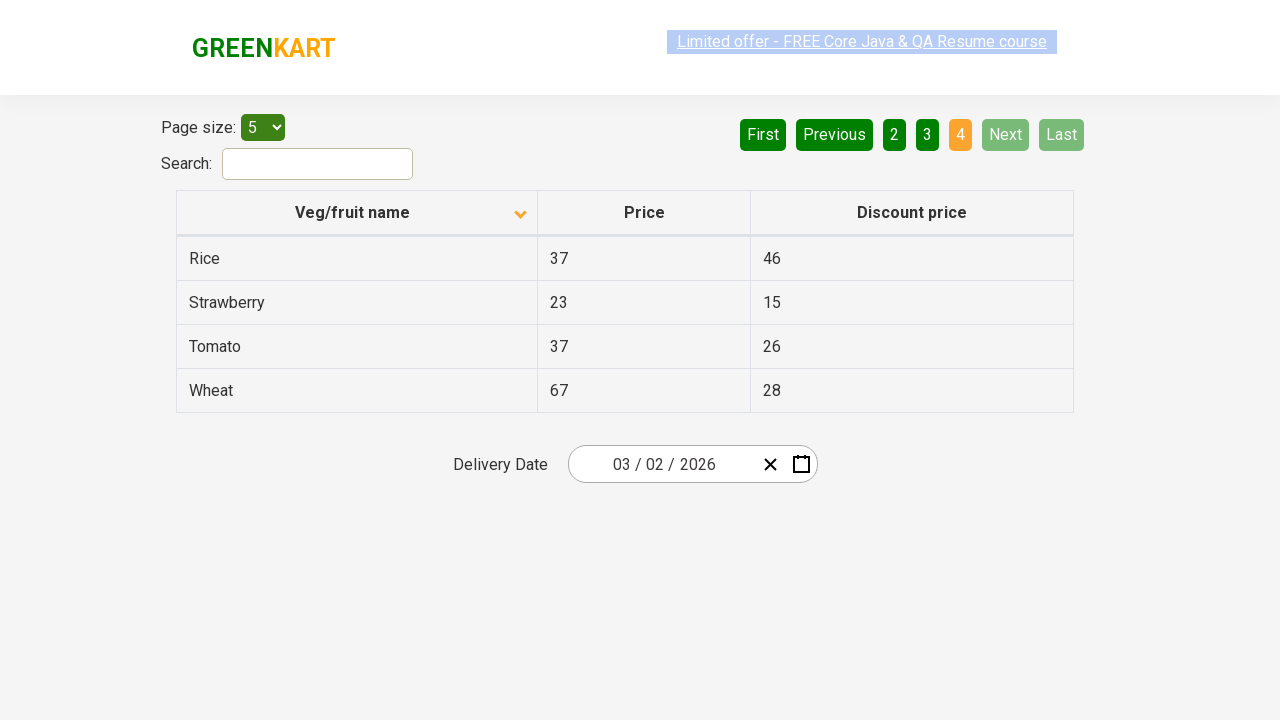

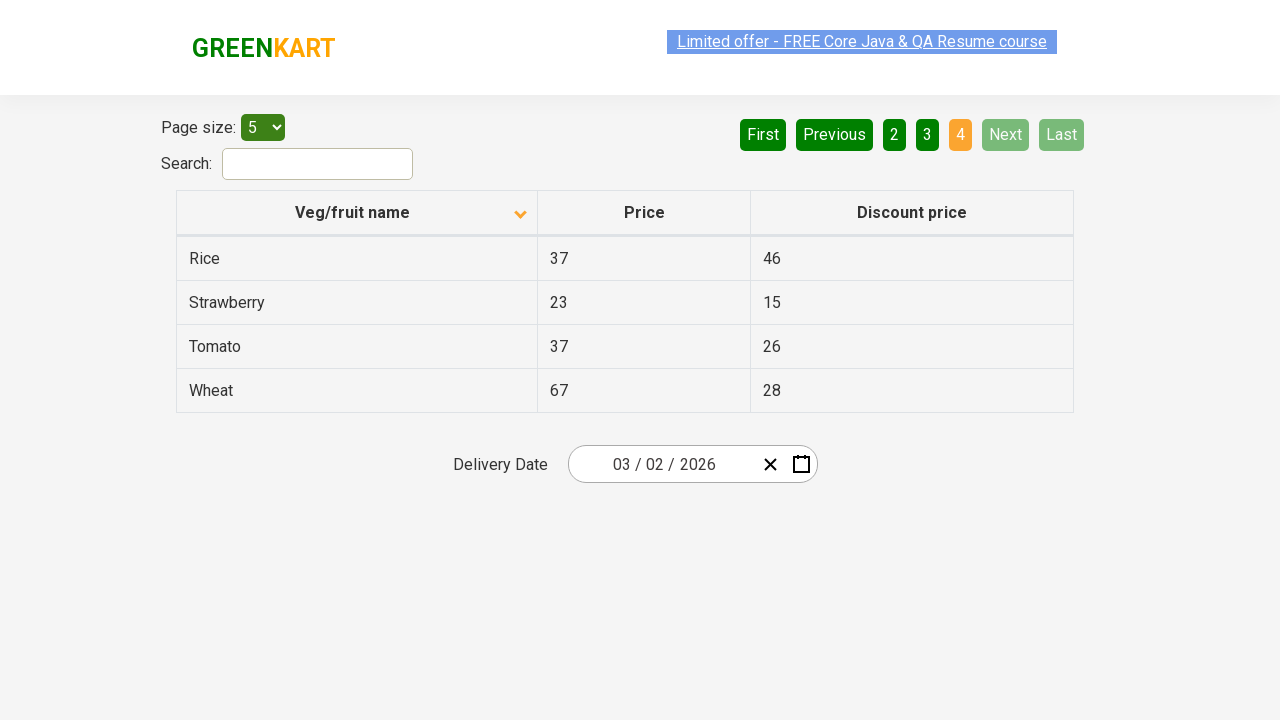